Tests cookie editing functionality by retrieving an existing cookie, modifying its value, adding it back, and then clicking a refresh button to verify the changes

Starting URL: https://bonigarcia.dev/selenium-webdriver-java/cookies.html

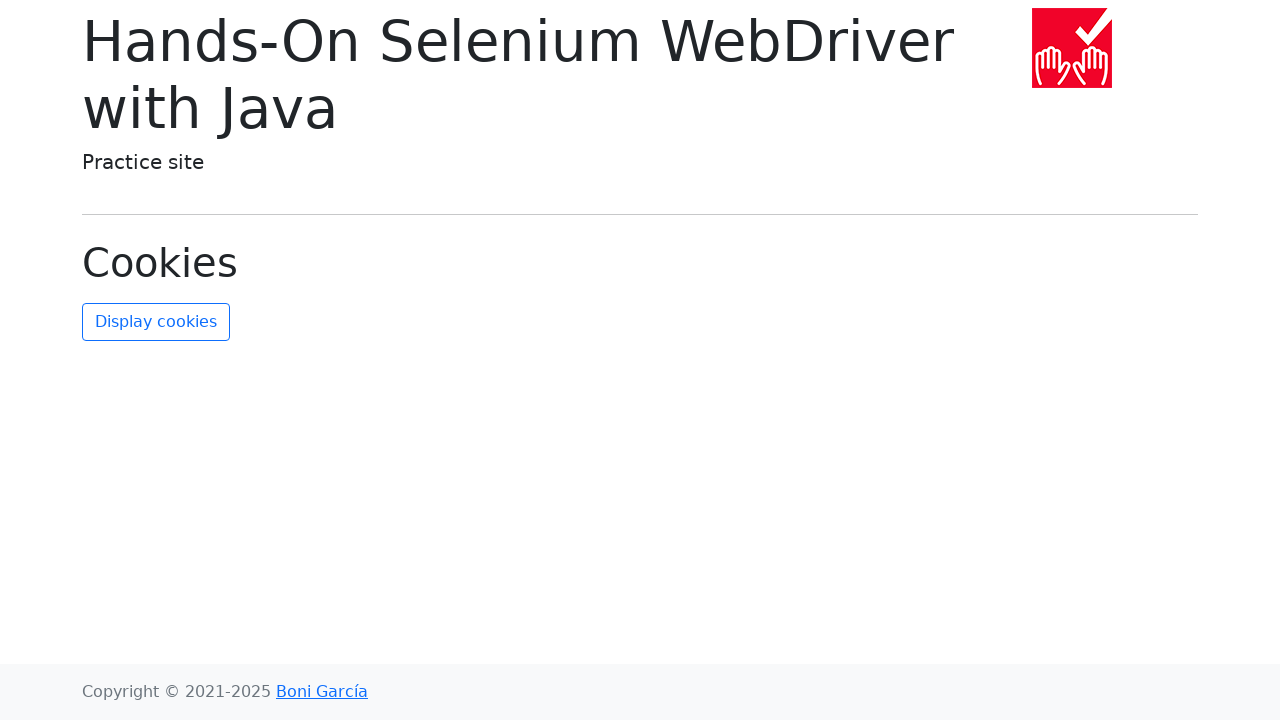

Retrieved all cookies from context
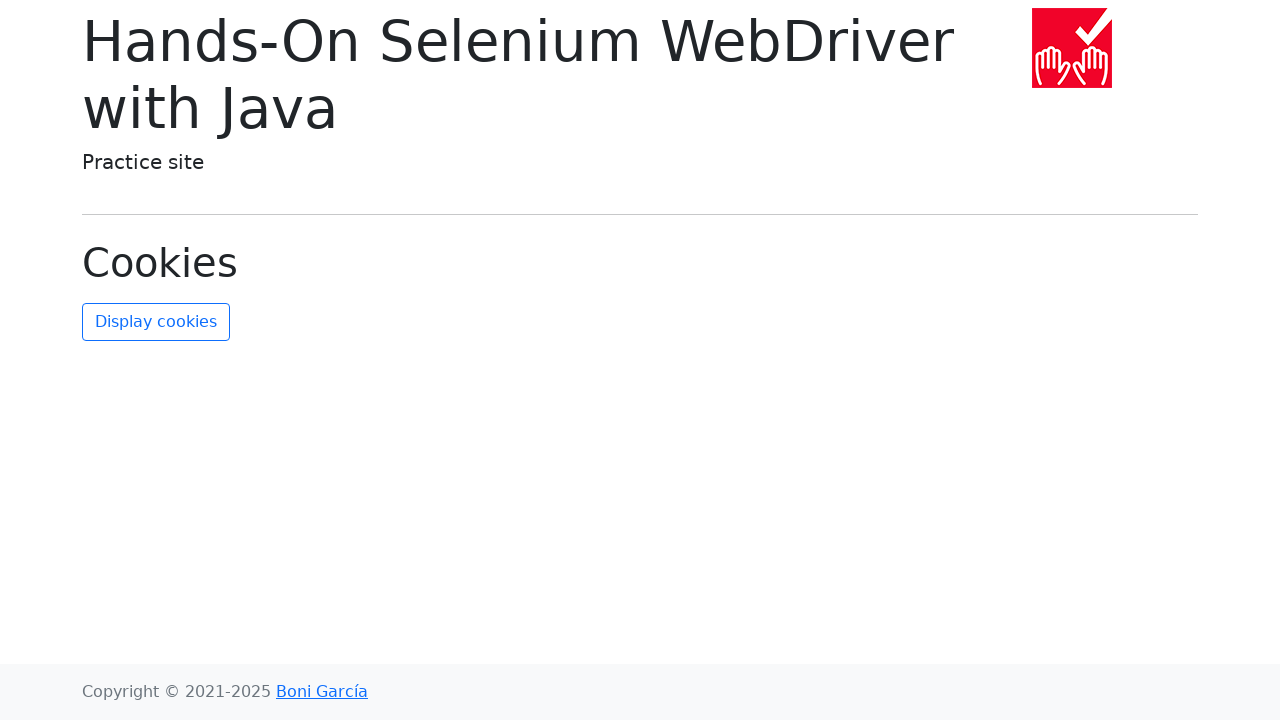

Located existing 'username' cookie
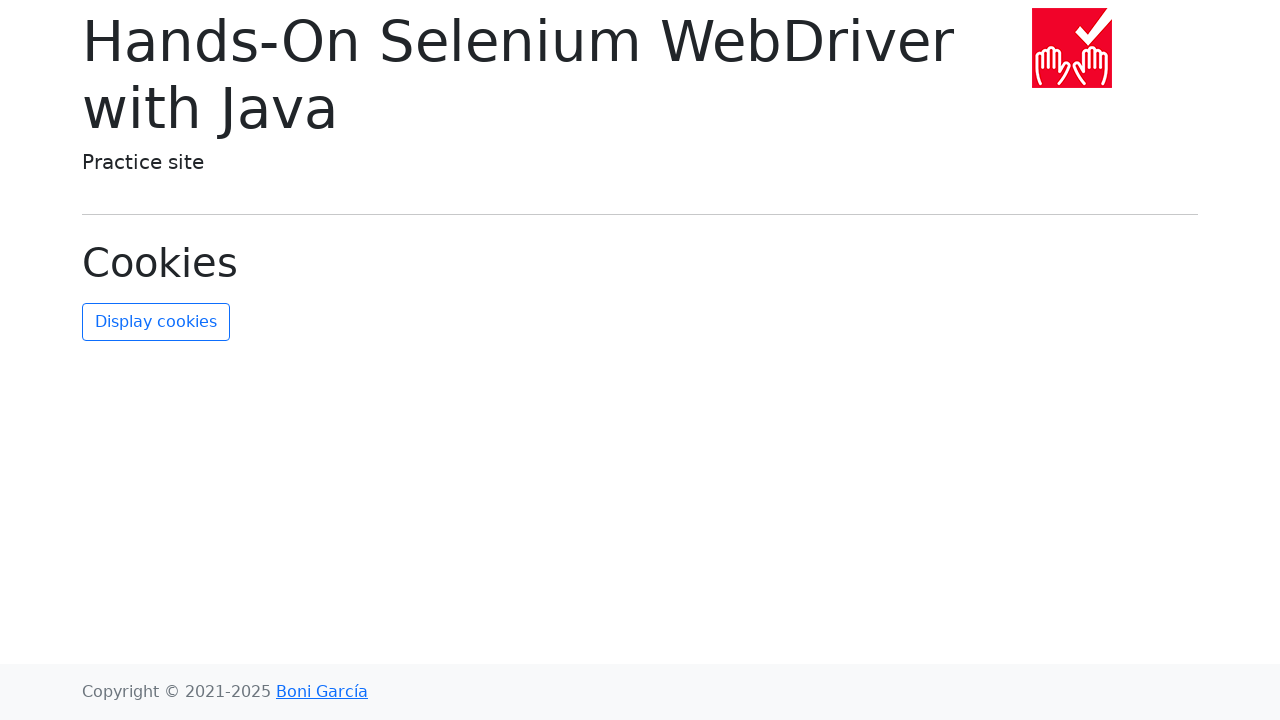

Added updated 'username' cookie with new value 'new-value'
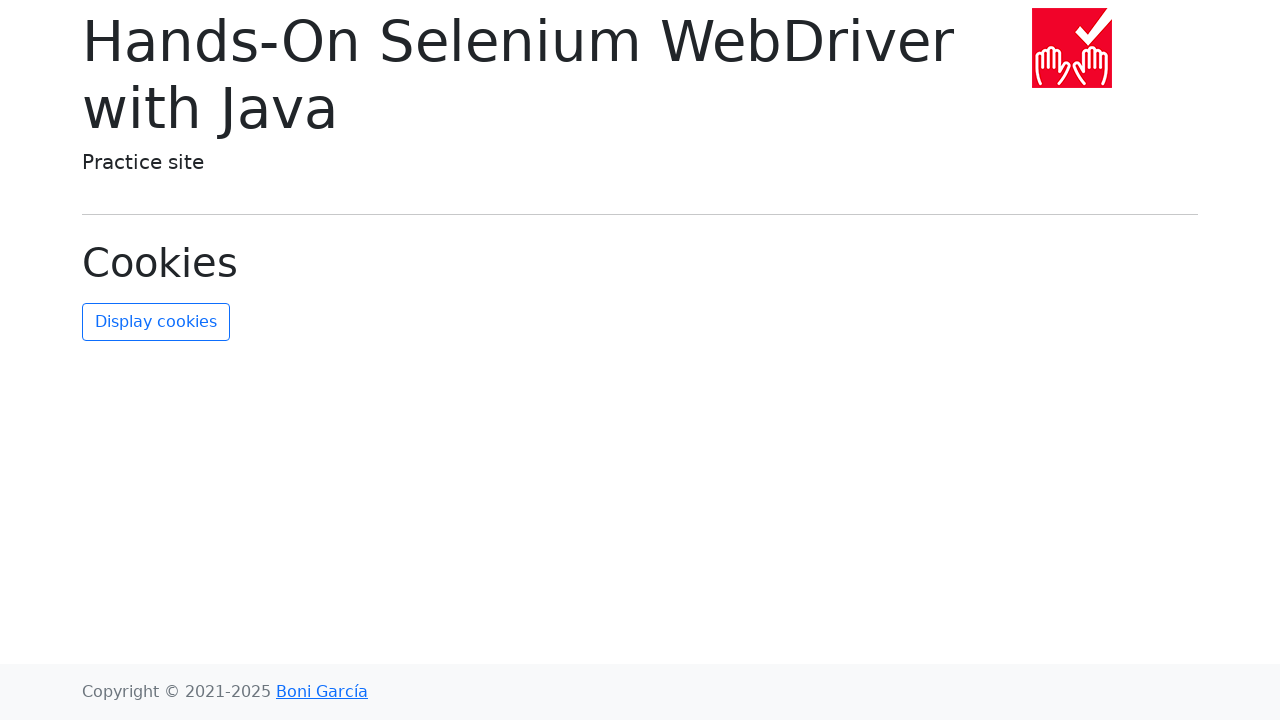

Retrieved updated cookies from context
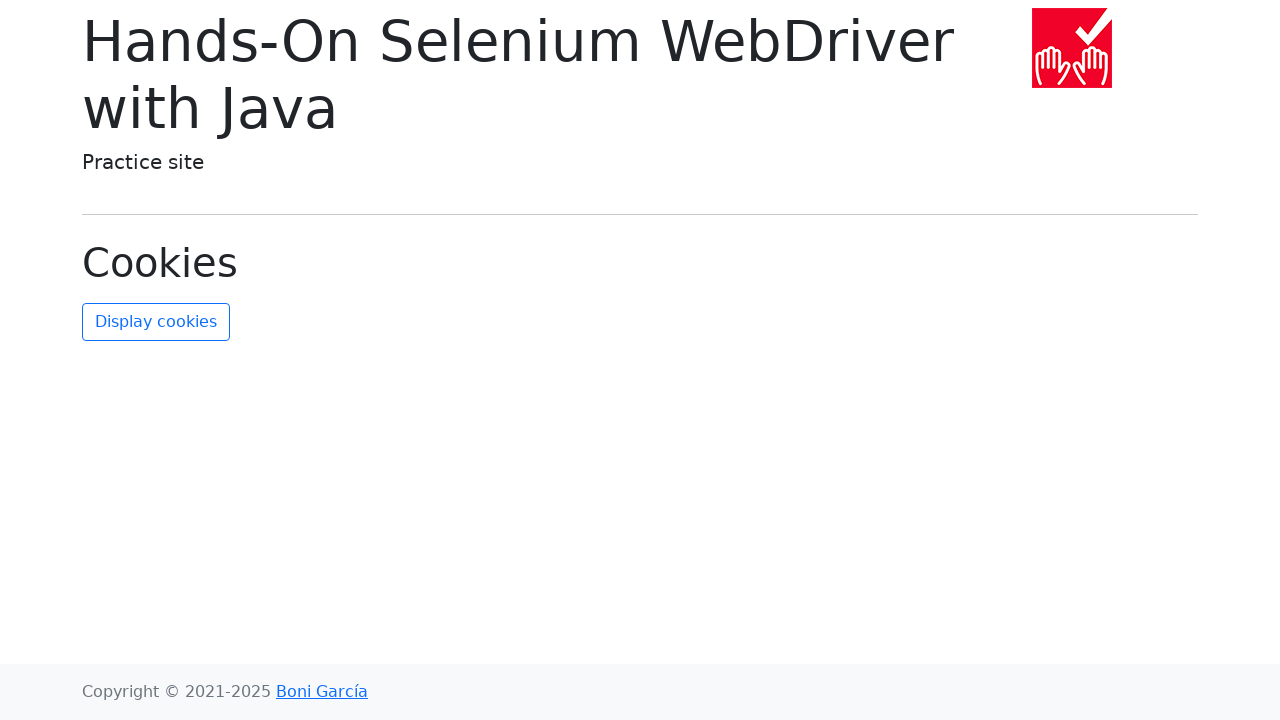

Verified 'username' cookie value is 'new-value'
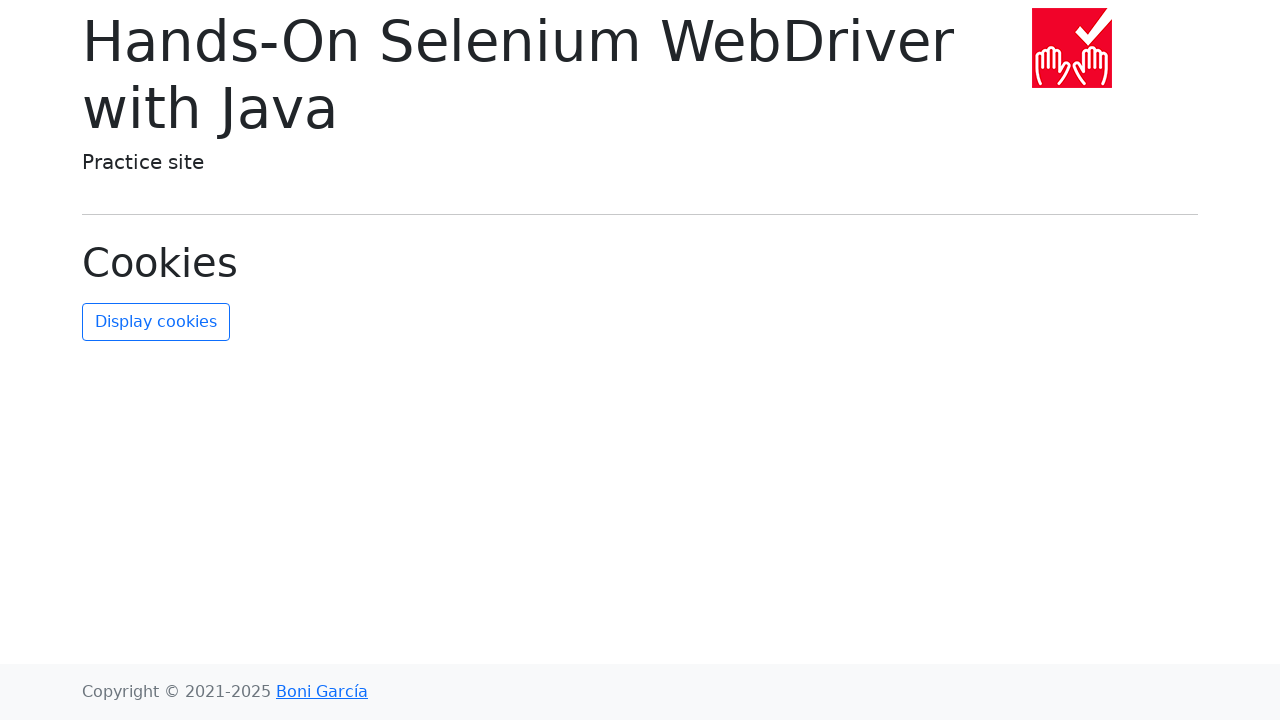

Clicked refresh cookies button to verify changes at (156, 322) on #refresh-cookies
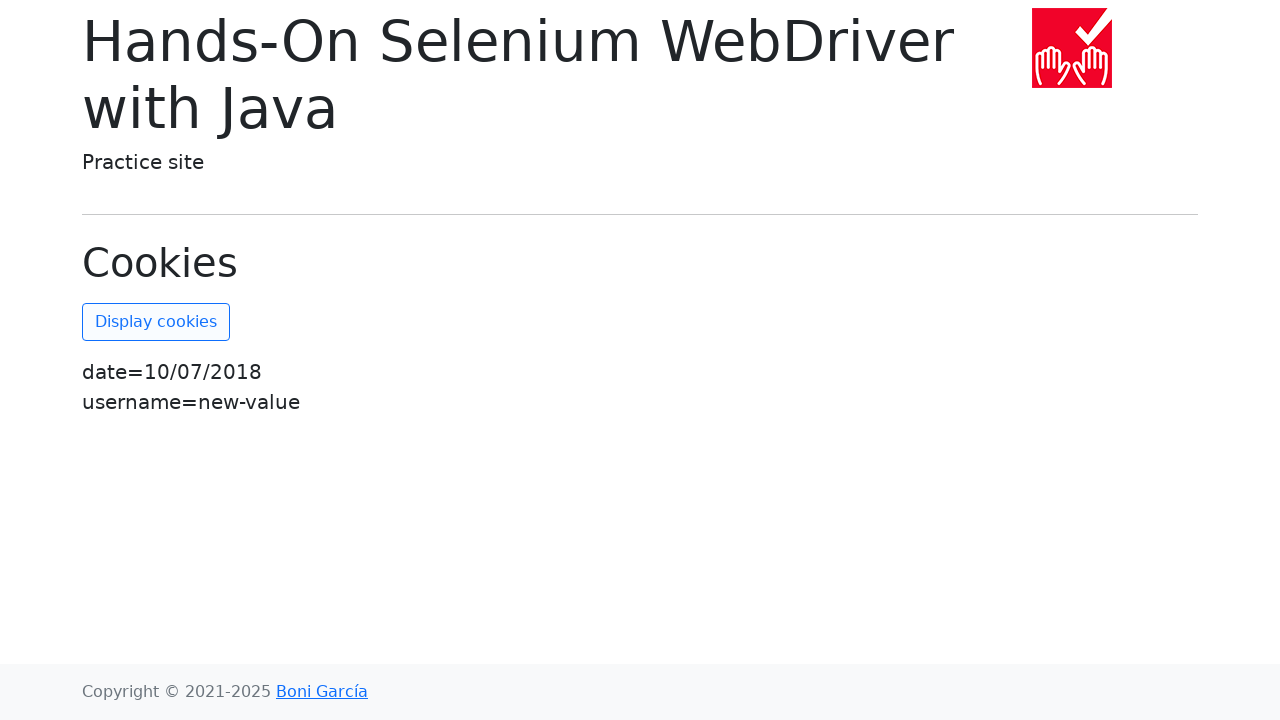

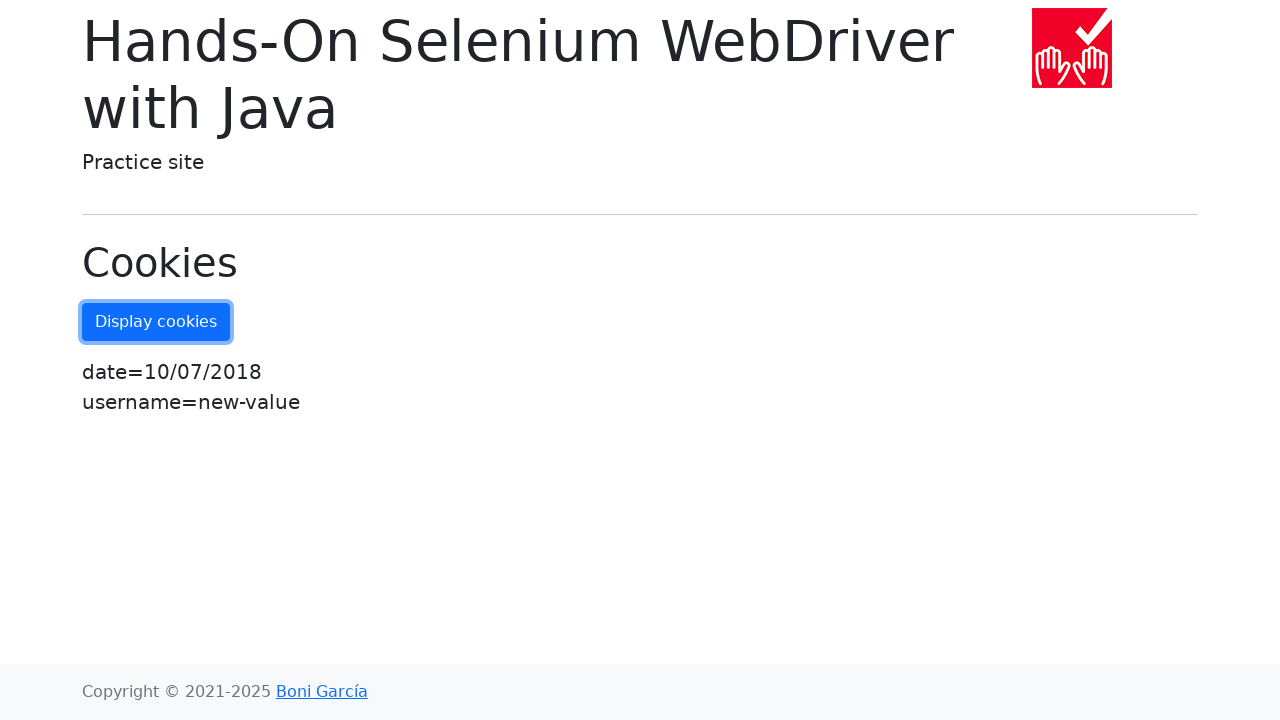